Tests range slider by dragging it to change value

Starting URL: https://bonigarcia.dev/selenium-webdriver-java/web-form.html

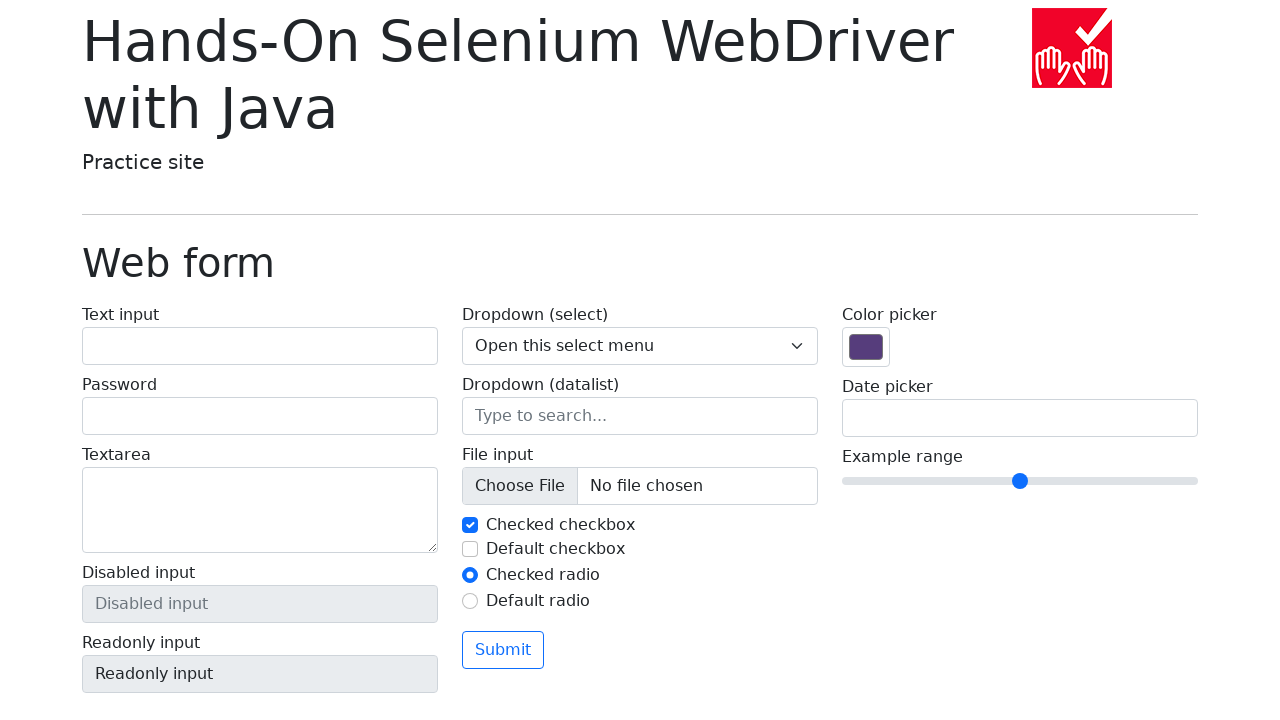

Navigated to web form page
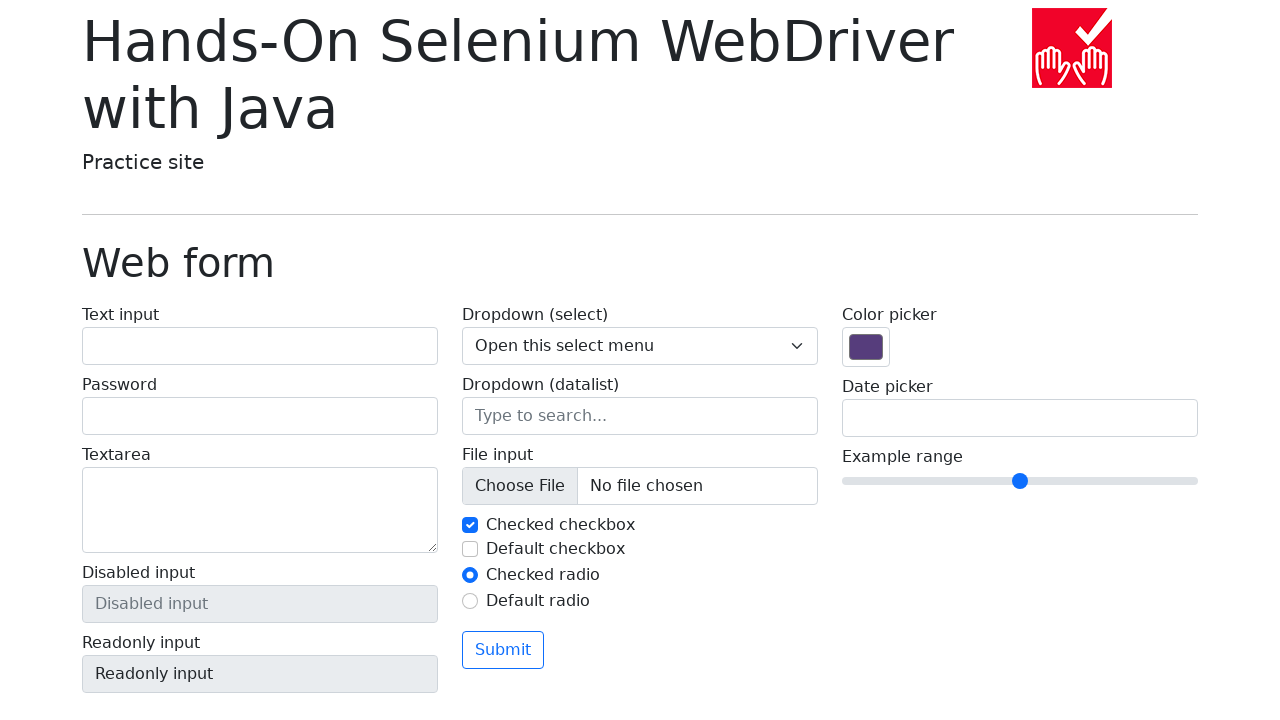

Located range slider input element
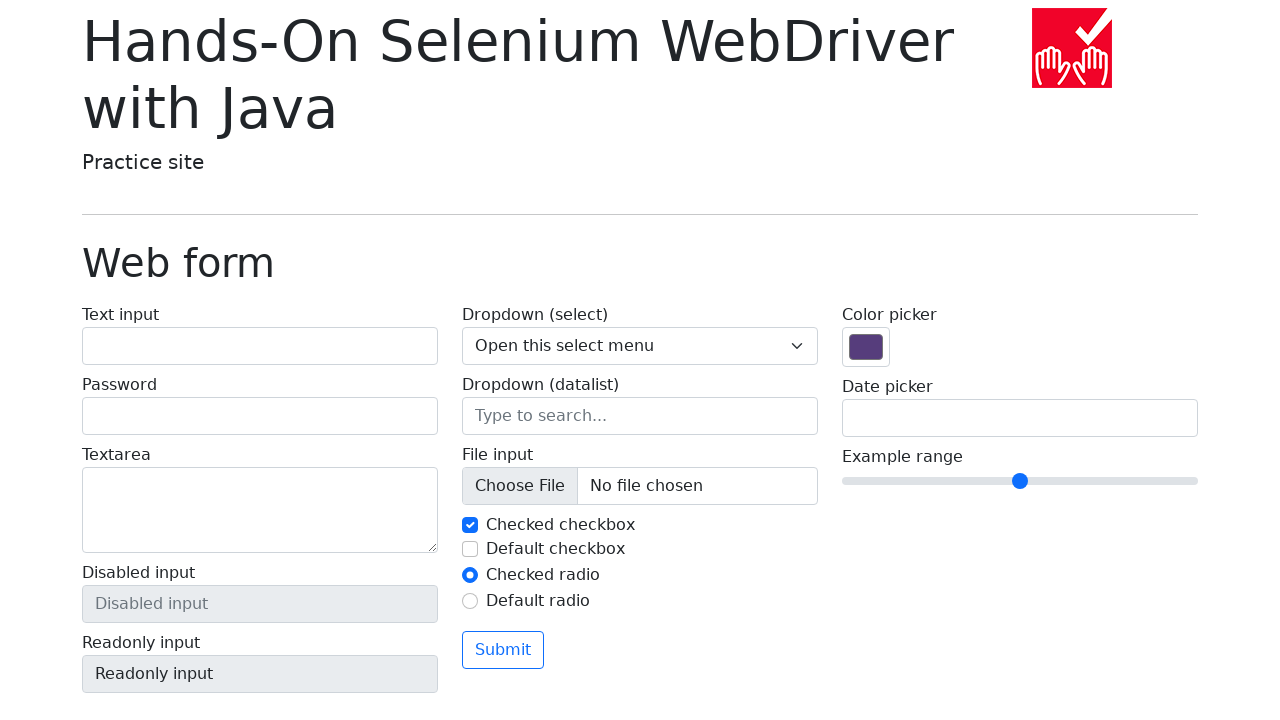

Retrieved bounding box dimensions of range slider
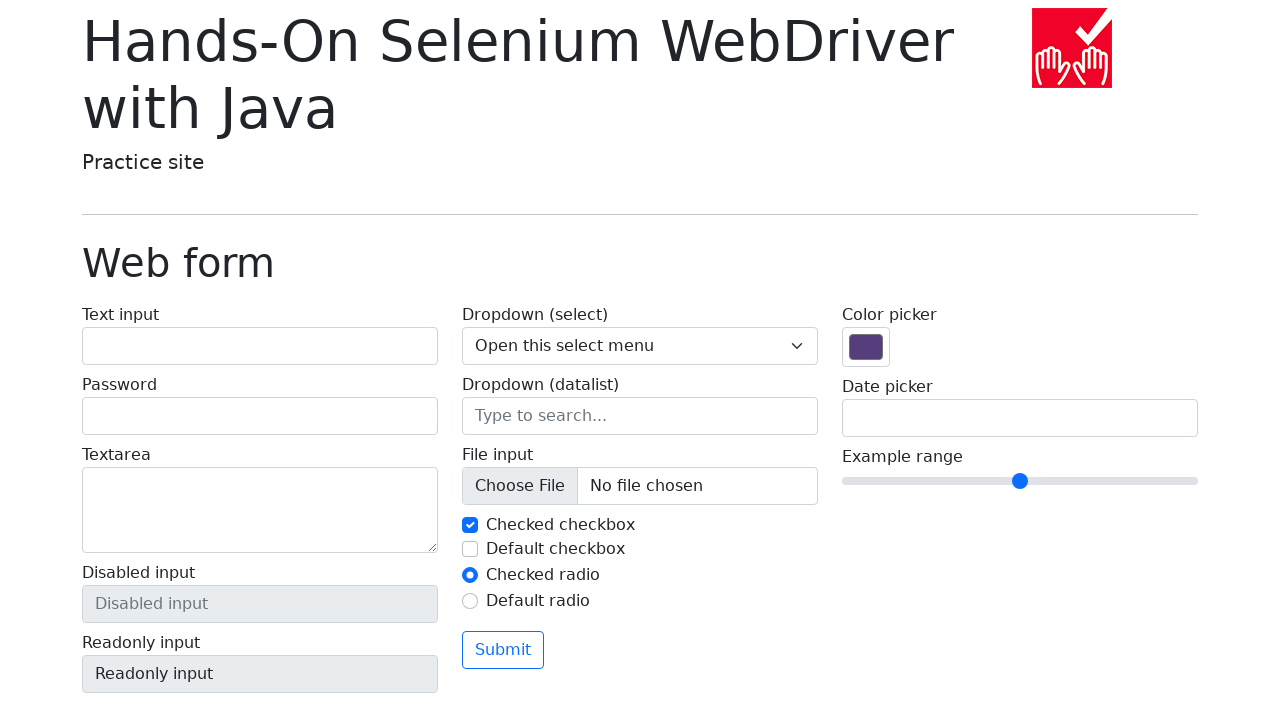

Calculated drag offset as 30% of slider width
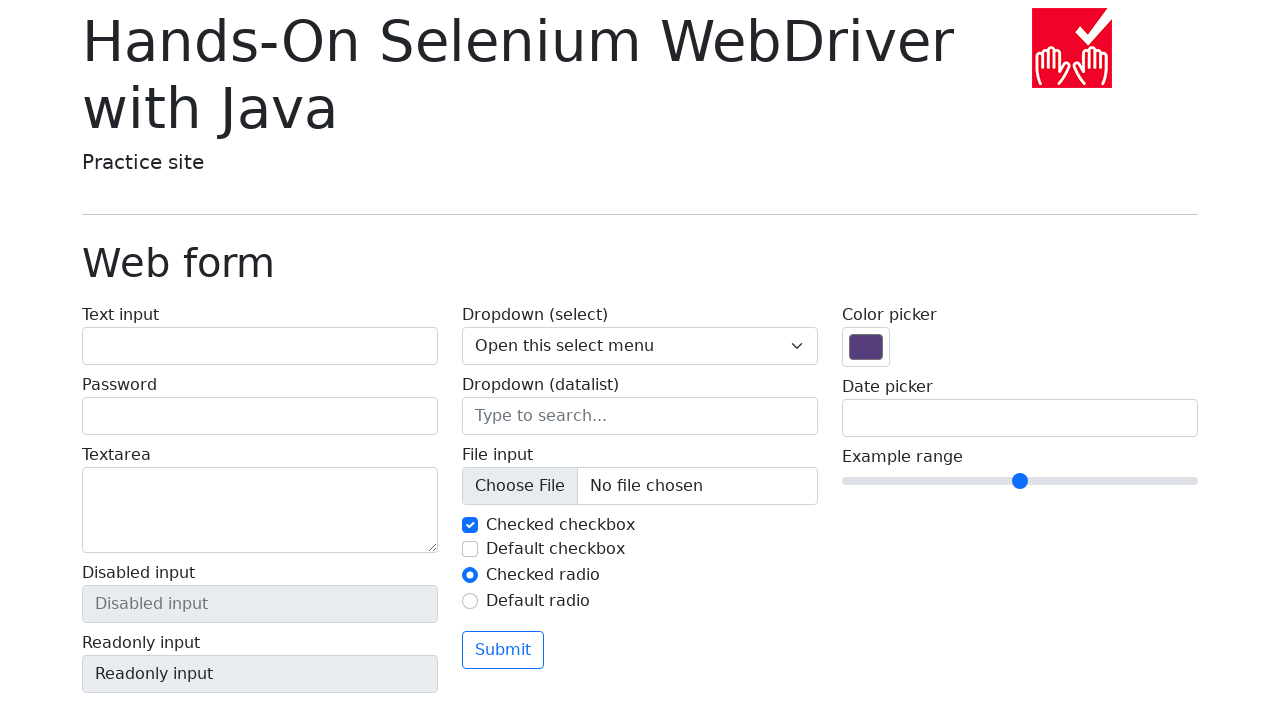

Dragged range slider to the right by 30% to change value at (1126, 481)
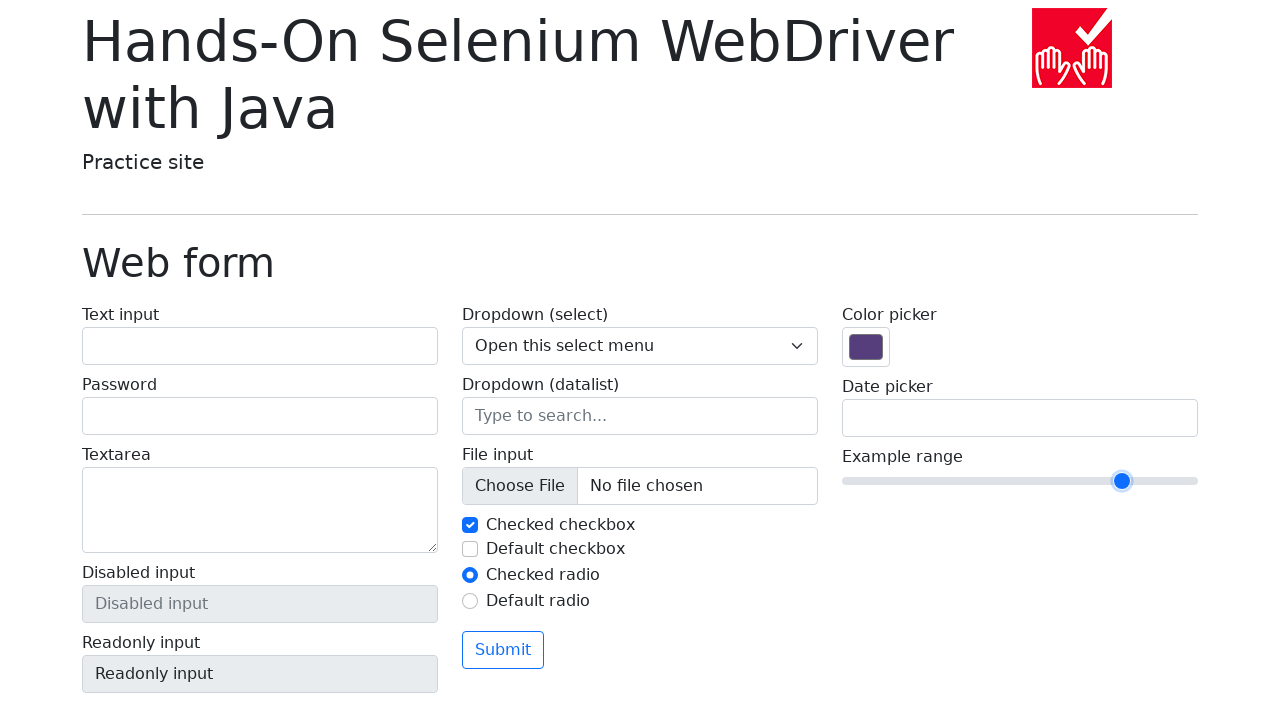

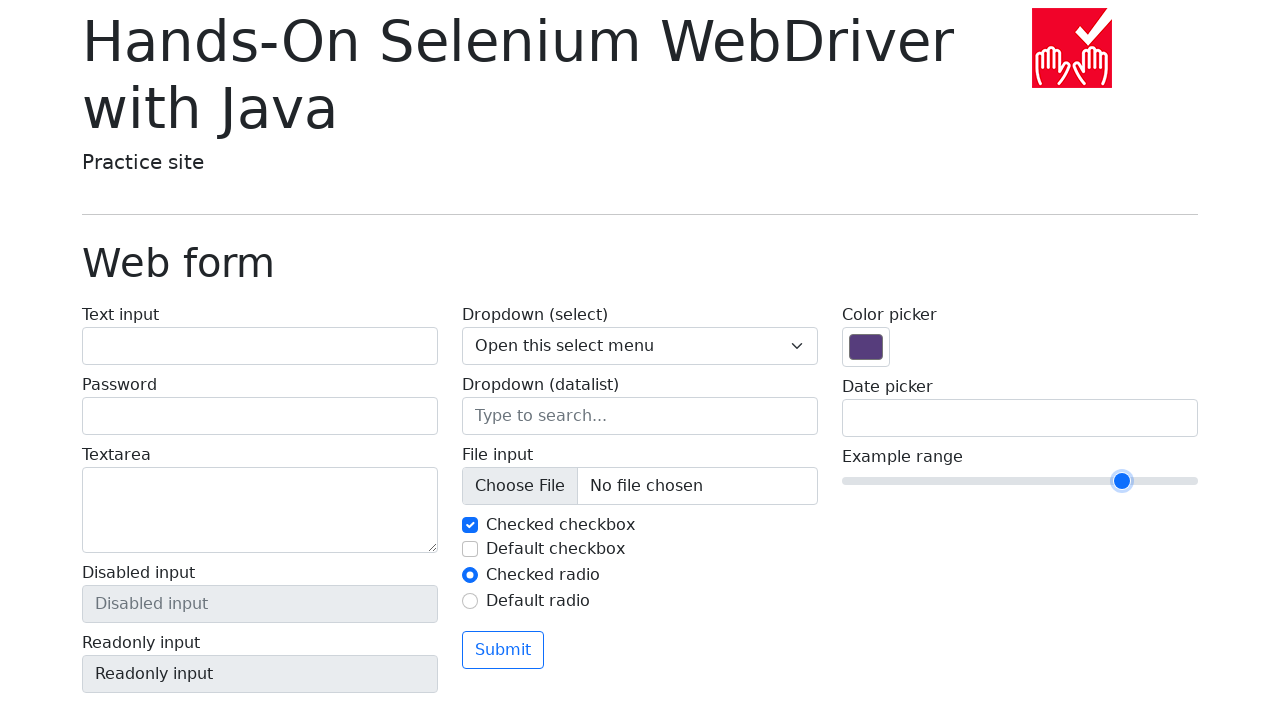